Tests filling out the complete feedback form with name, age, language, gender, rating, and comment, then verifies all values are displayed correctly on the confirmation page

Starting URL: https://kristinek.github.io/site/tasks/provide_feedback

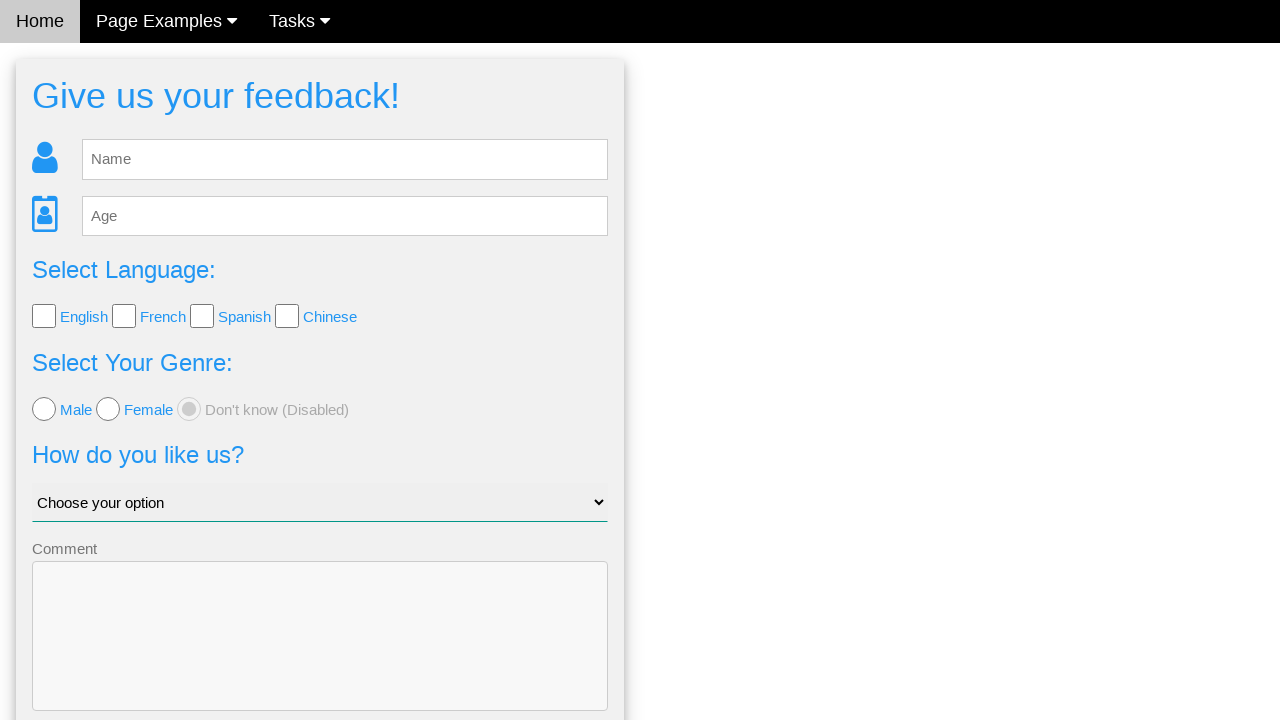

Filled name field with 'Marina' on #fb_name
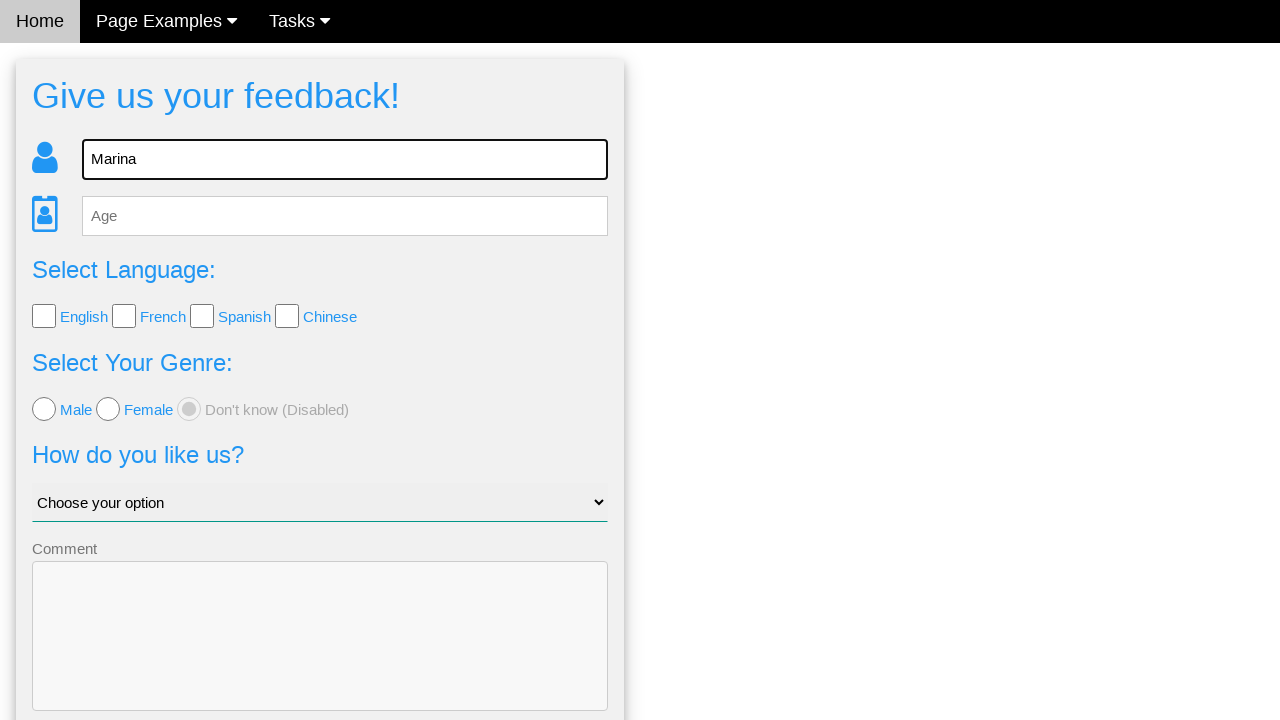

Filled age field with '32' on #fb_age
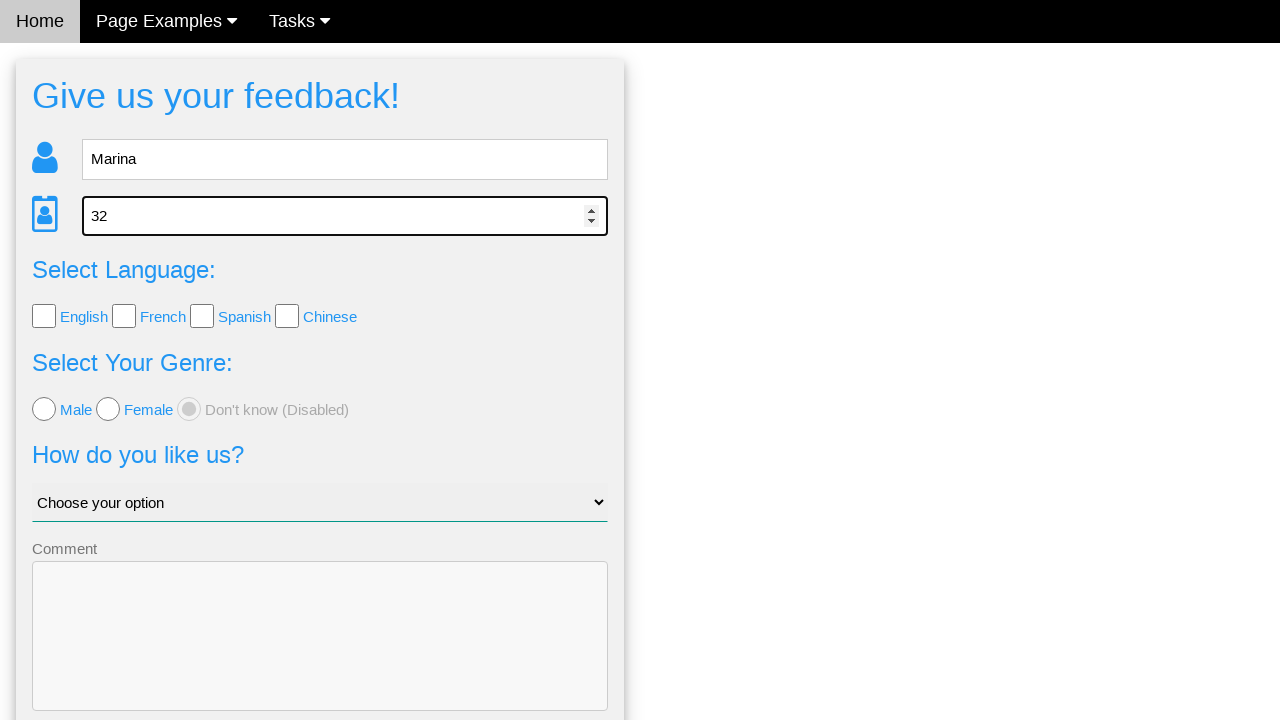

Selected English language checkbox at (44, 316) on input[value='English']
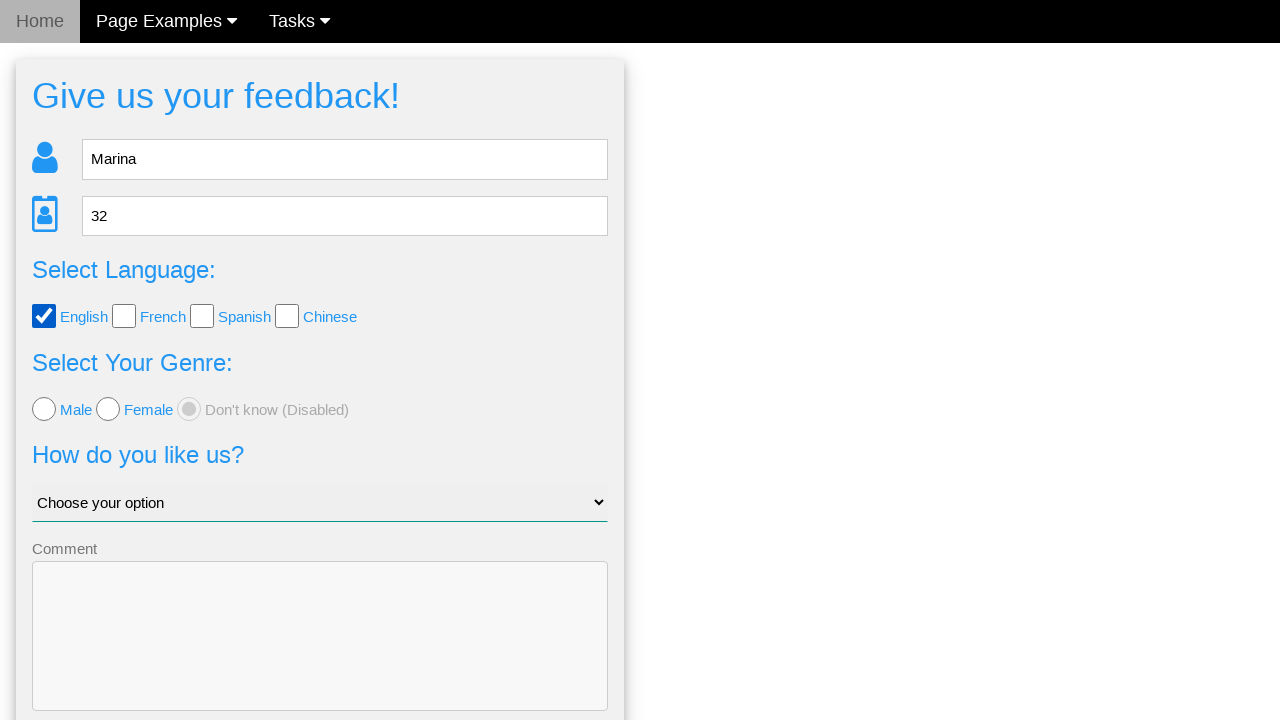

Selected female gender option at (108, 409) on input[value='female']
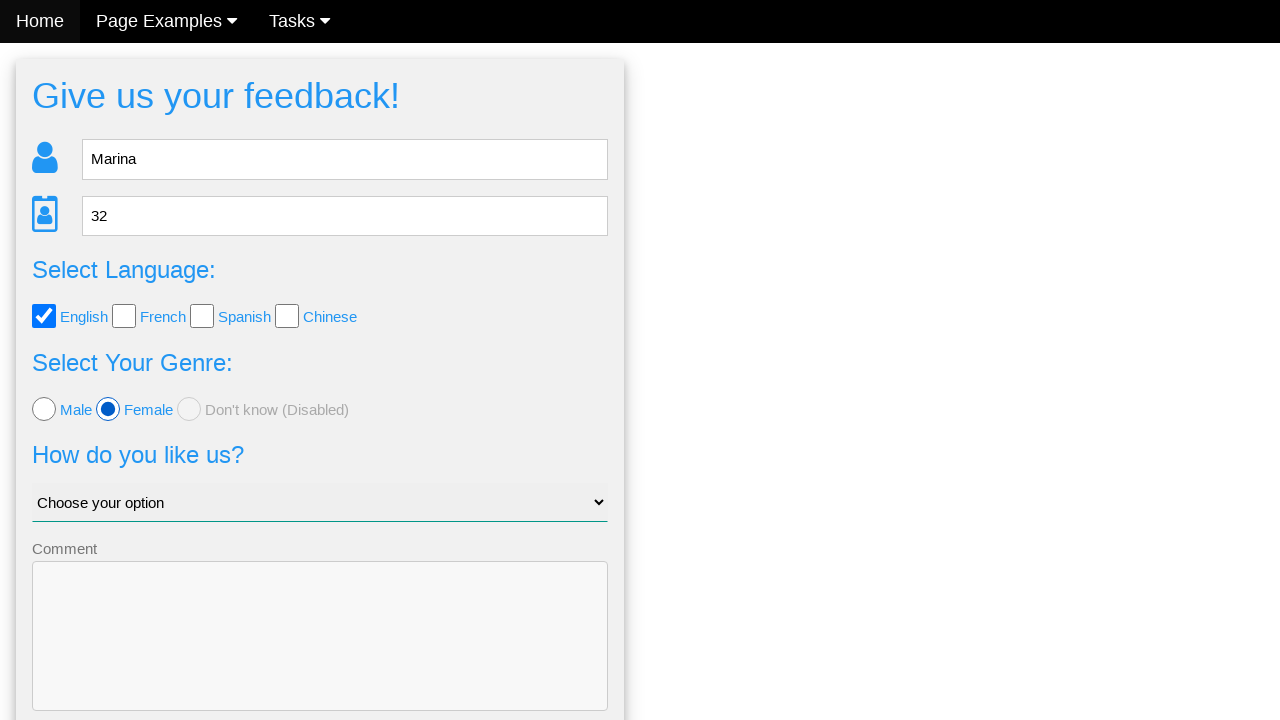

Selected 'Good' from rating dropdown on #like_us
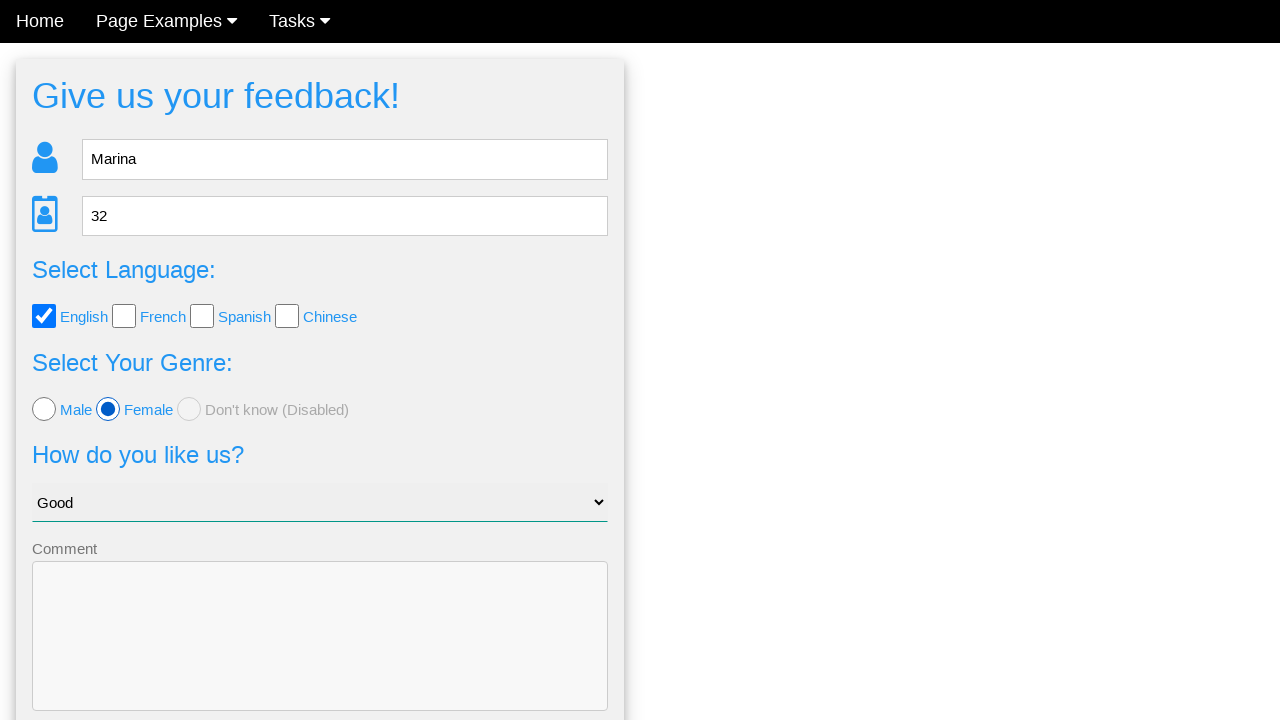

Filled comment field with 'Great experience overall!' on textarea[name='comment']
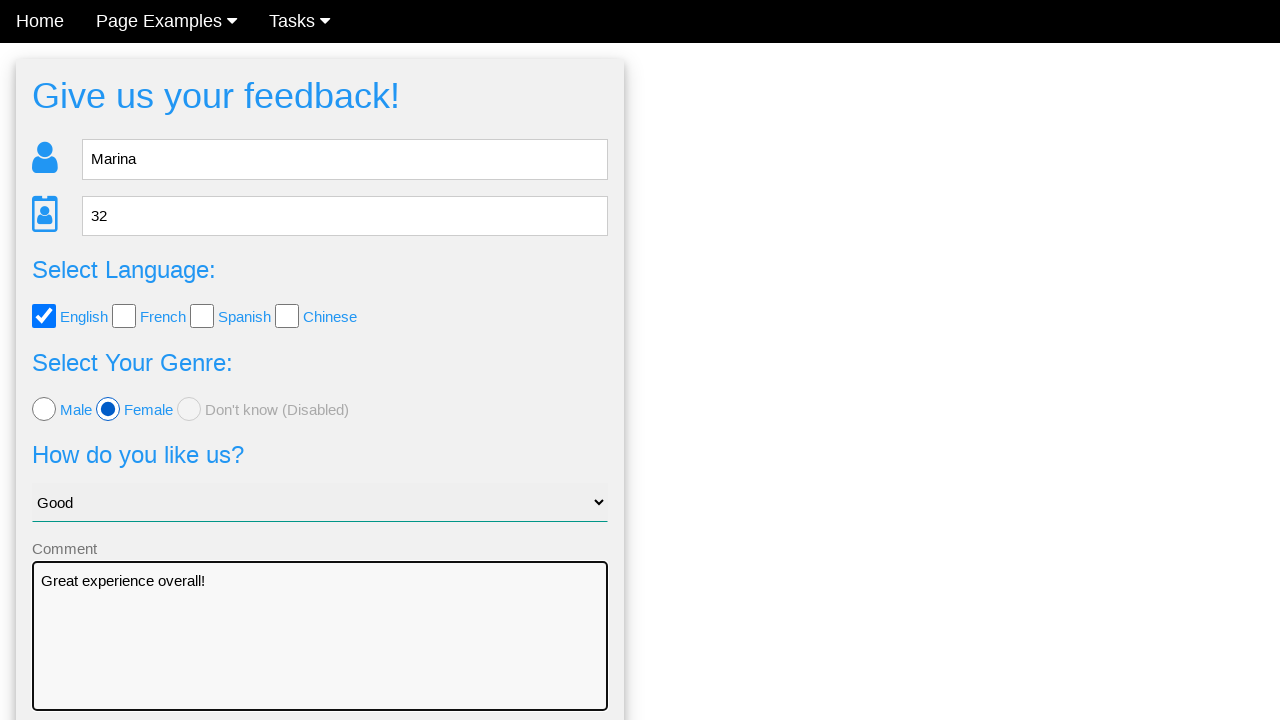

Clicked send button to submit feedback form at (320, 656) on .w3-btn-block
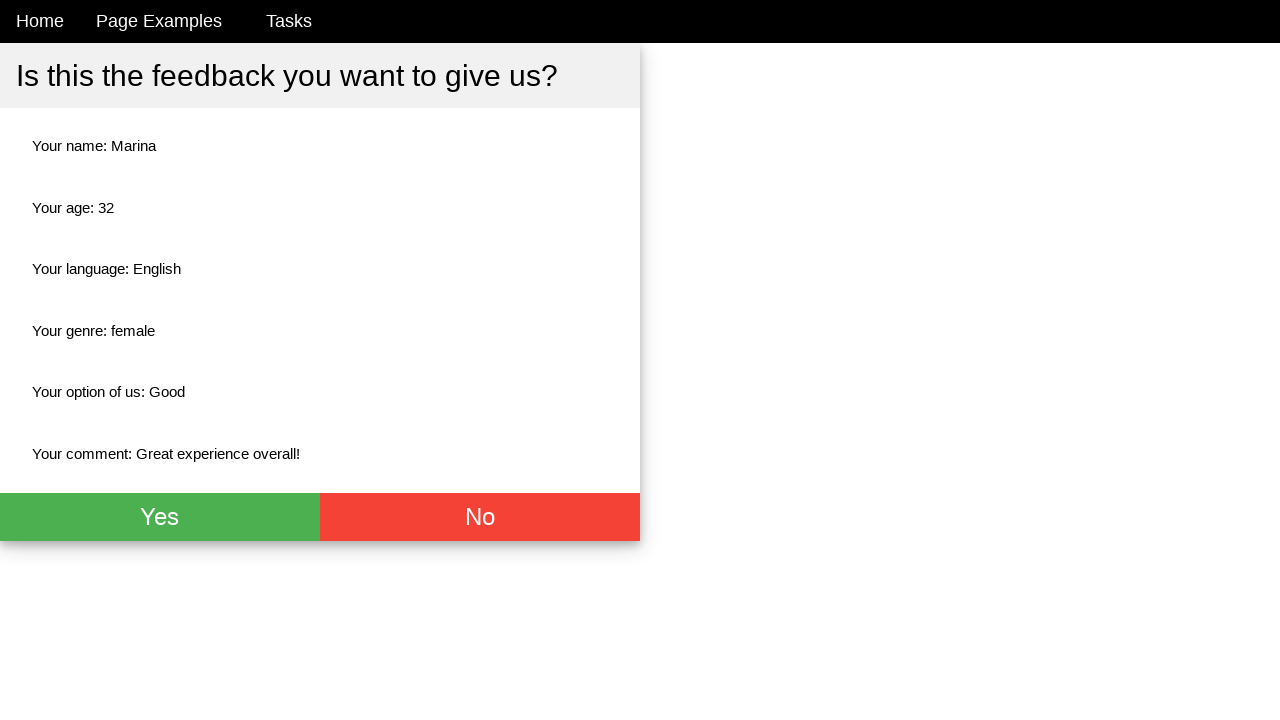

Confirmation page loaded with name field visible
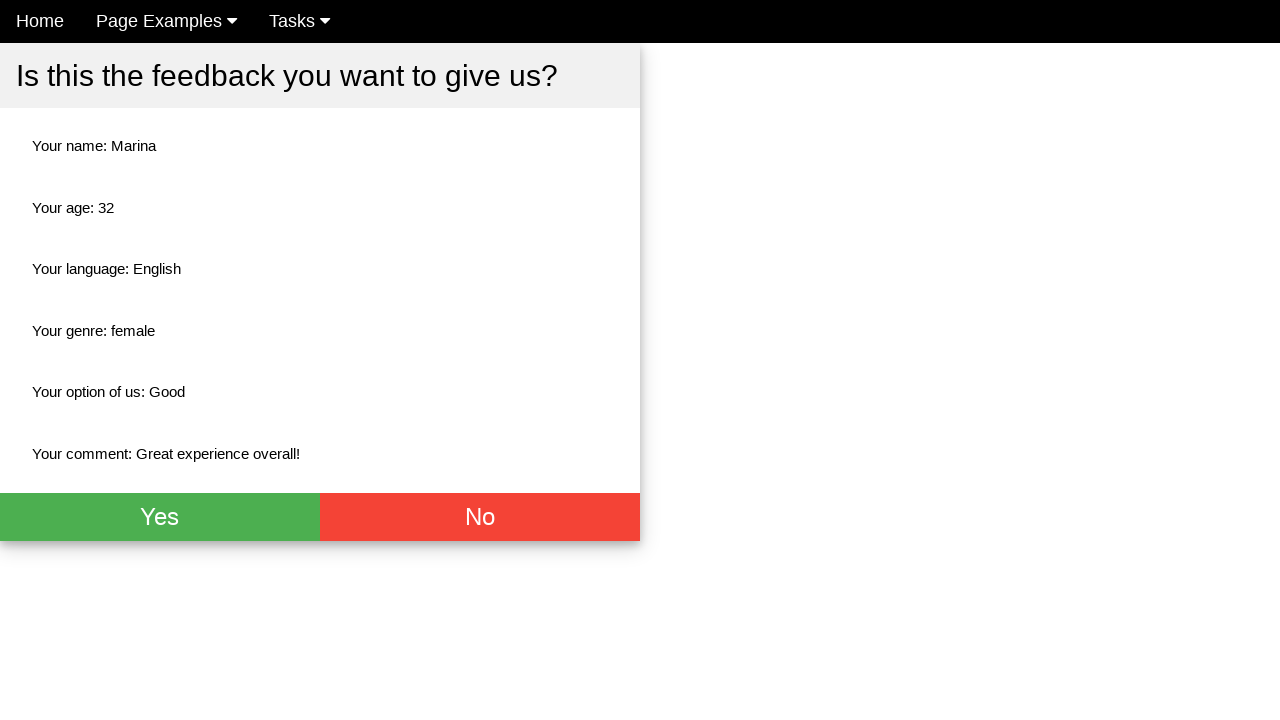

Verified name field displays 'Marina'
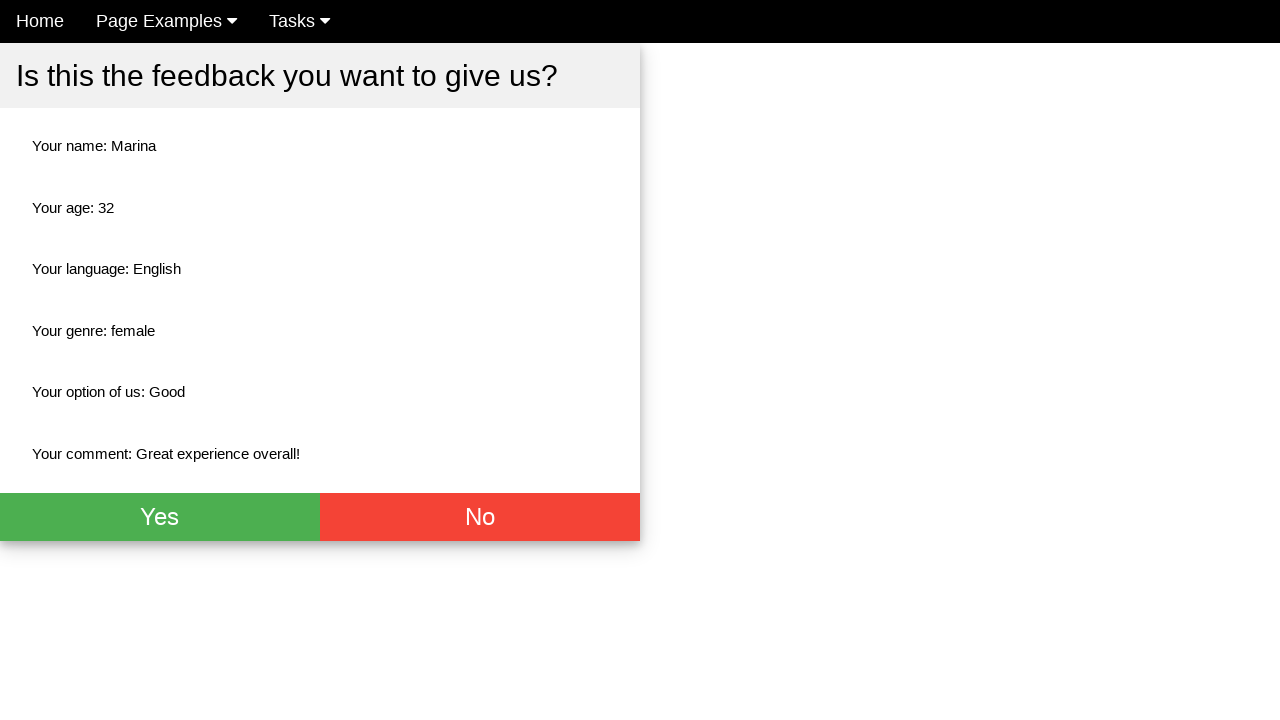

Verified age field displays '32'
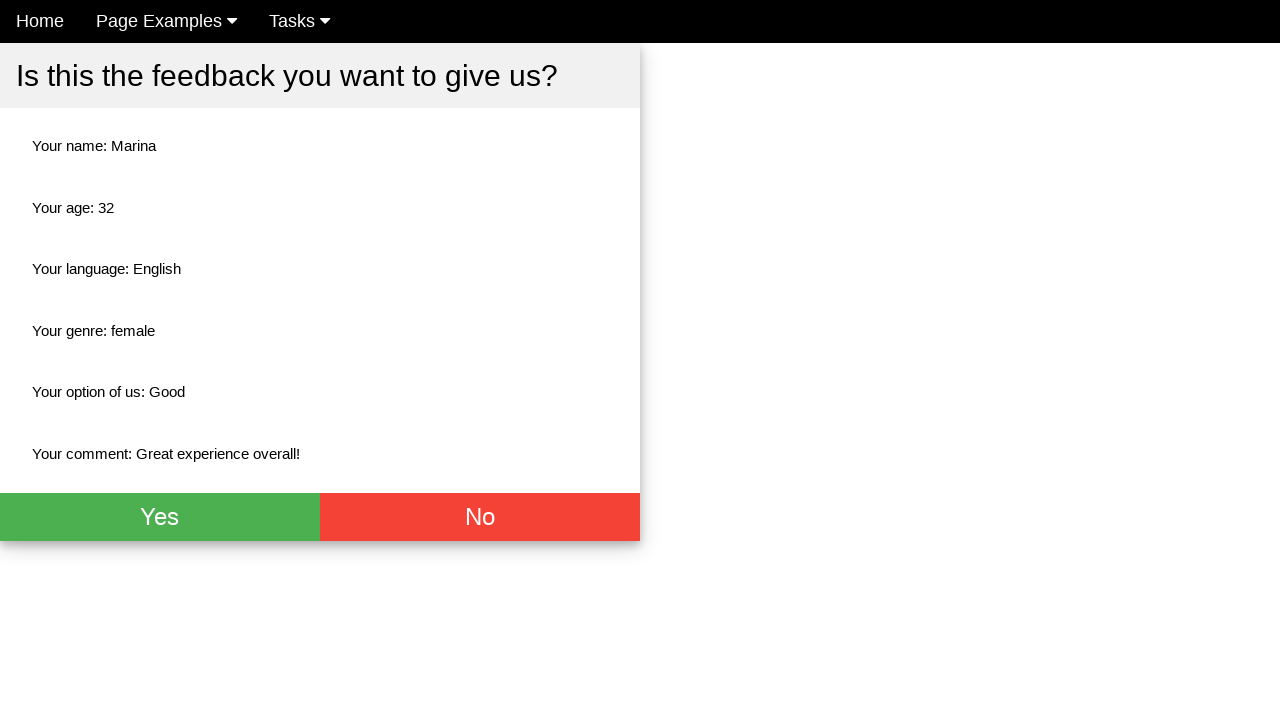

Verified language field displays 'English'
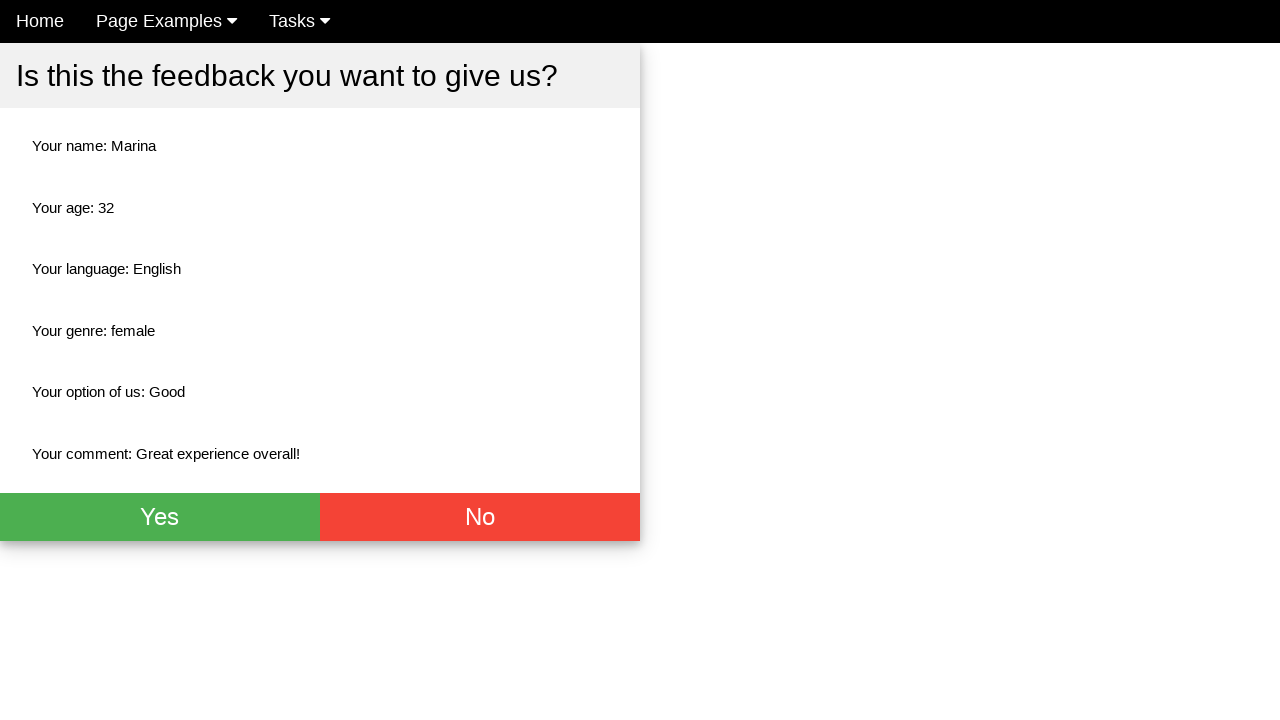

Verified gender field displays 'female'
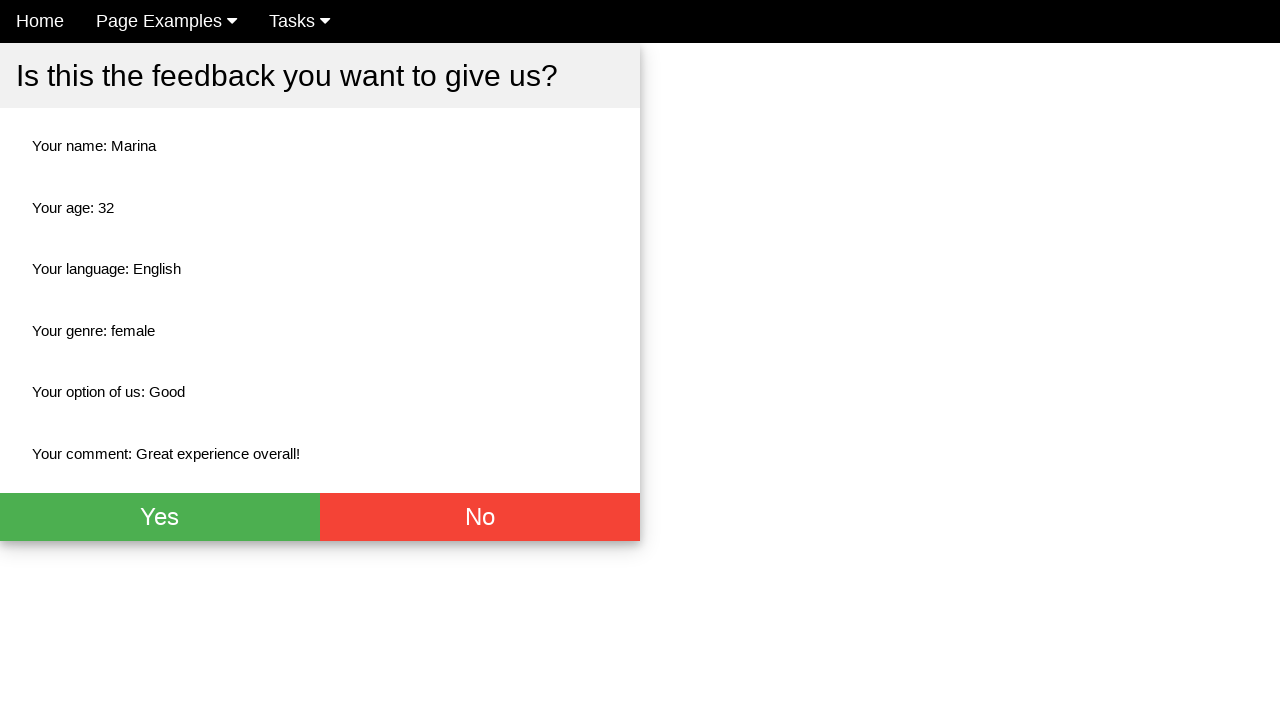

Verified rating field displays 'Good'
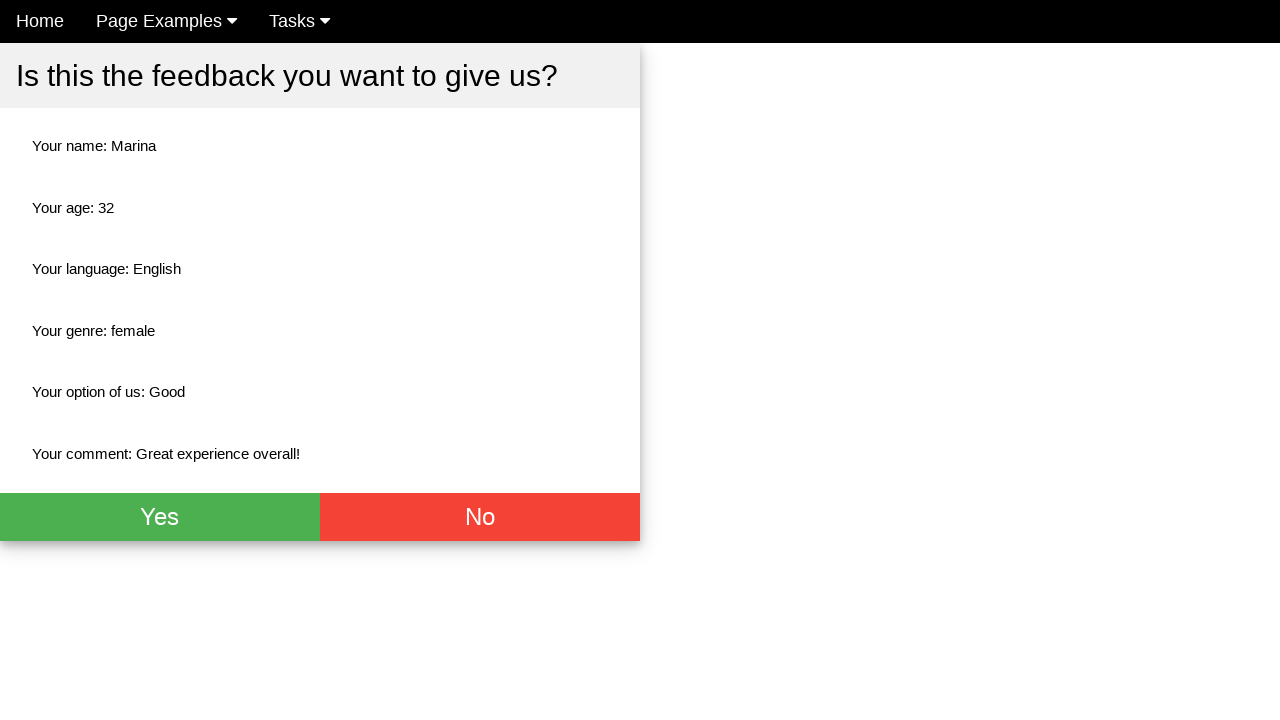

Verified comment field displays 'Great experience overall!'
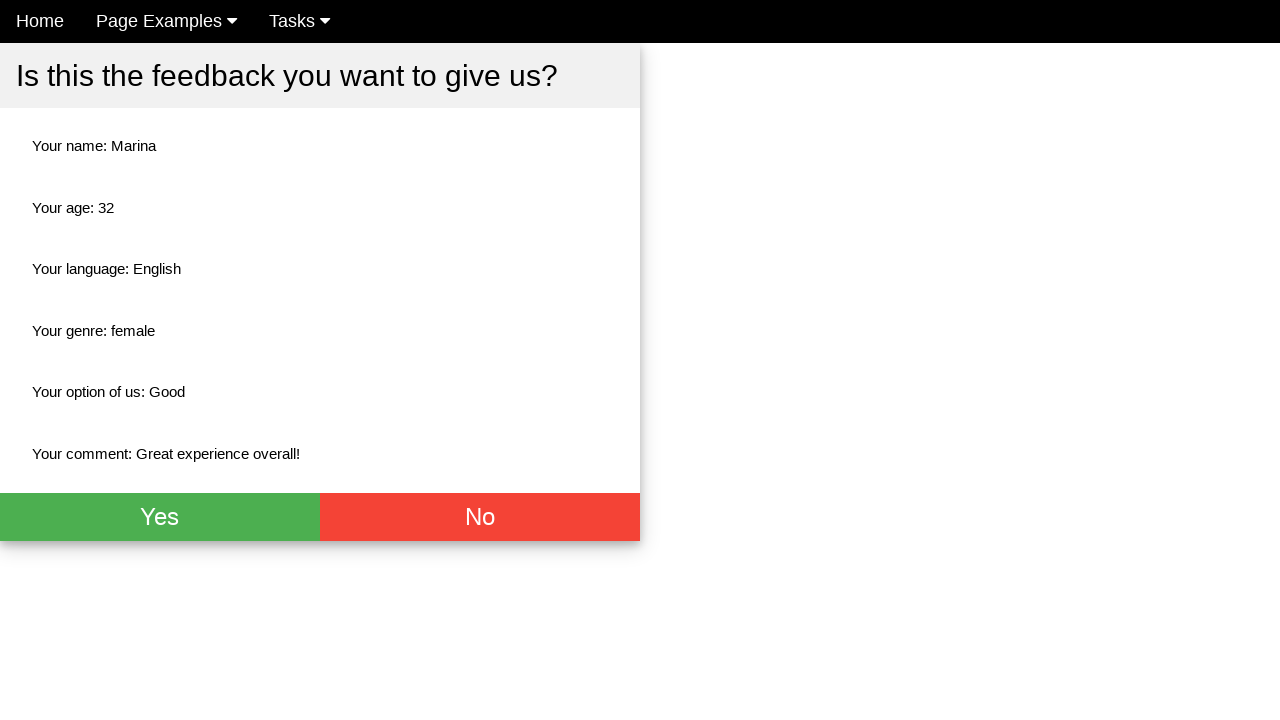

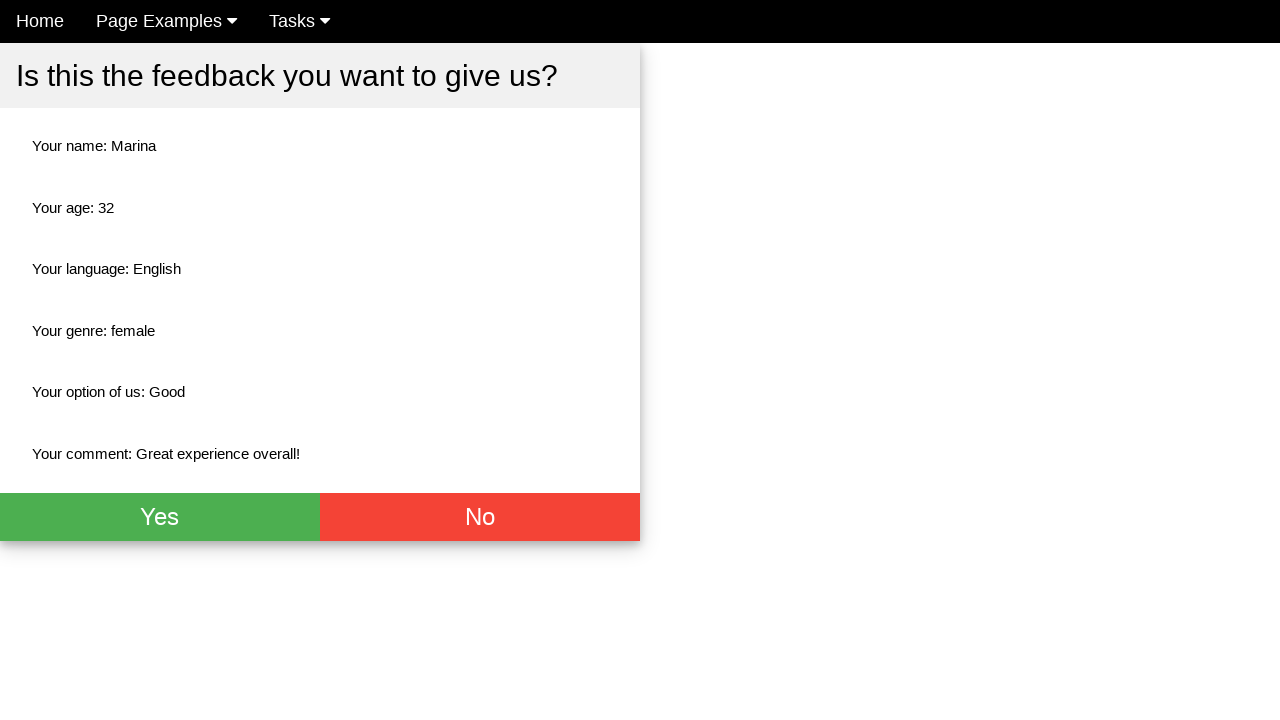